Tests that clicking the Log in link navigates to the login page

Starting URL: https://cannatrader-frontend.vercel.app/home

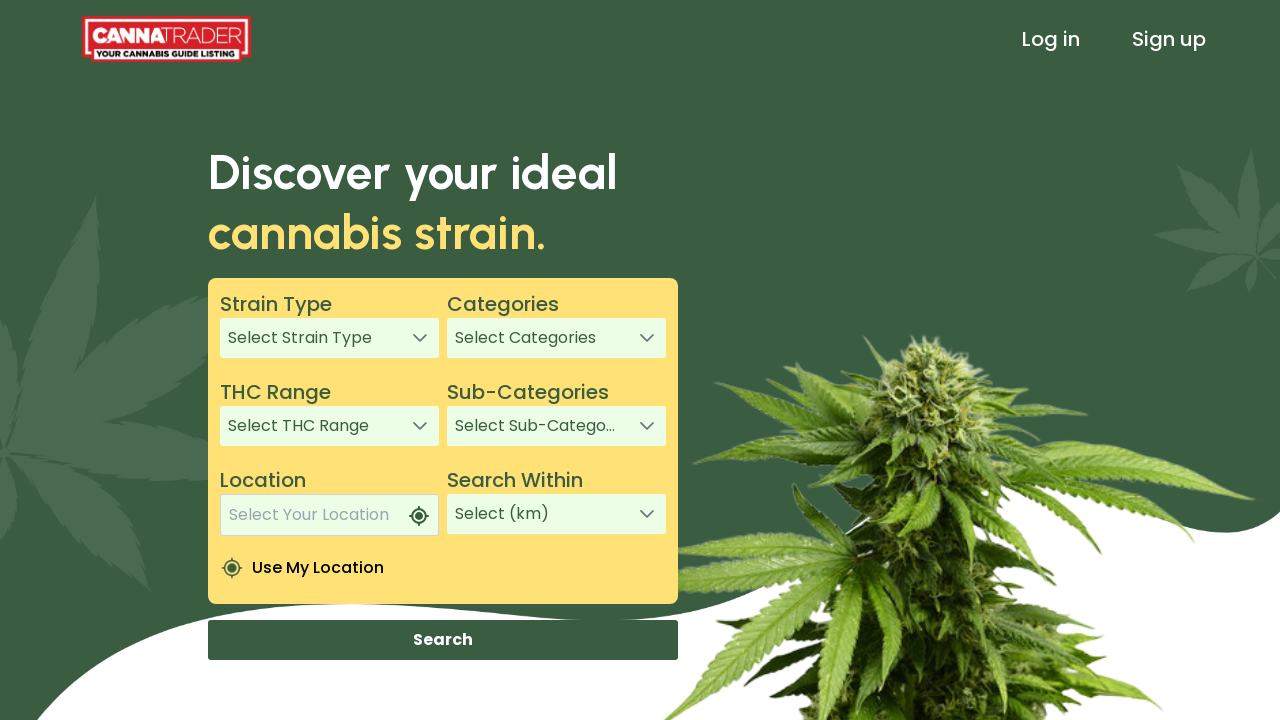

Clicked the Log in link at (1051, 39) on text=Log in
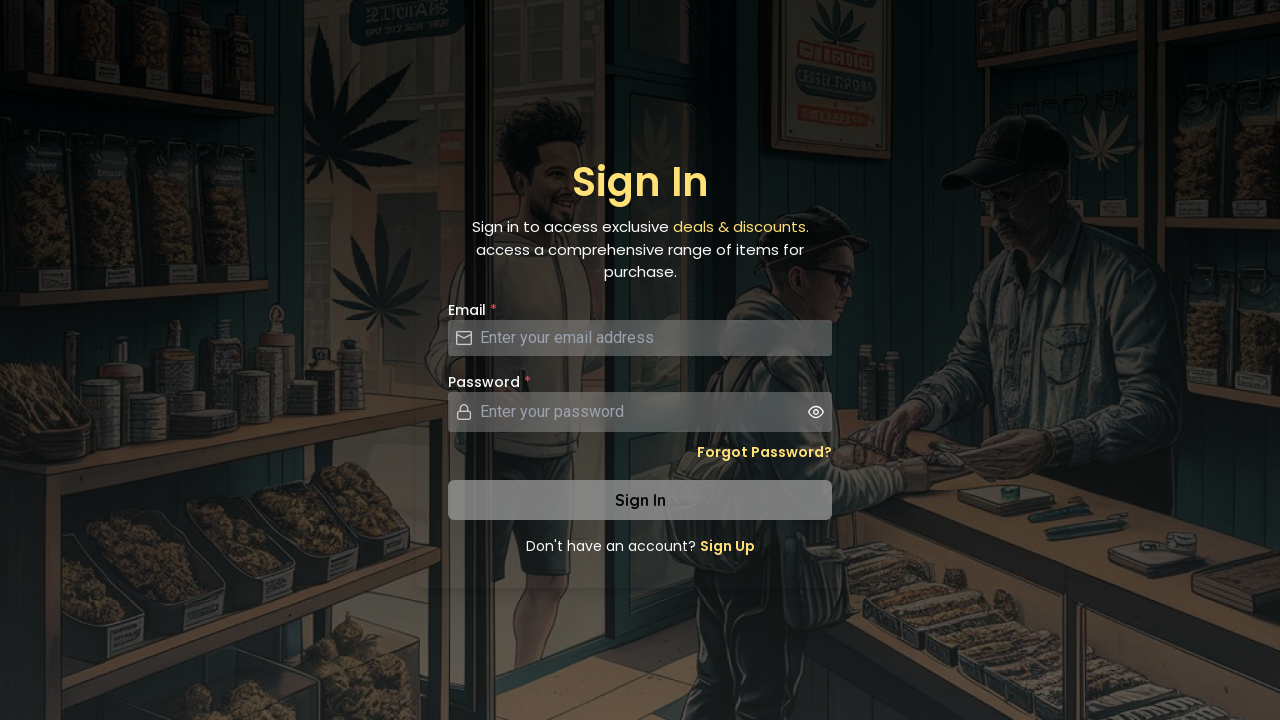

Waited for navigation to login page URL
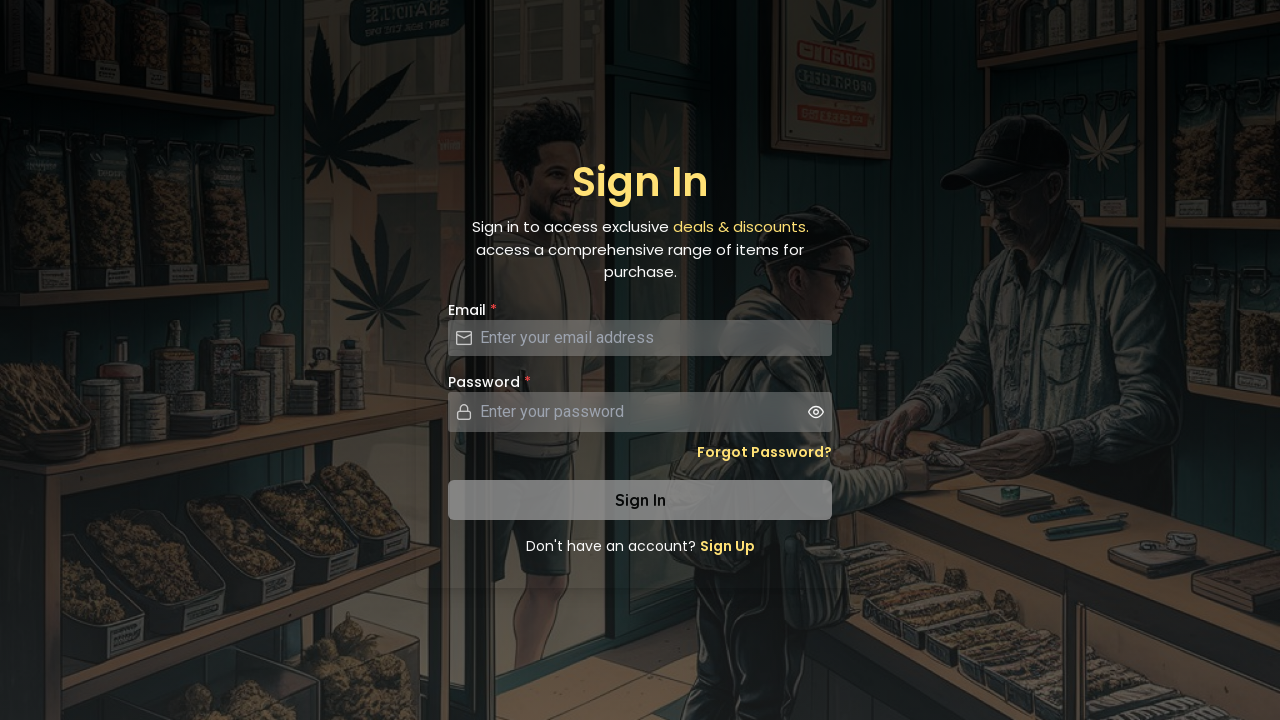

Verified current URL is the login page
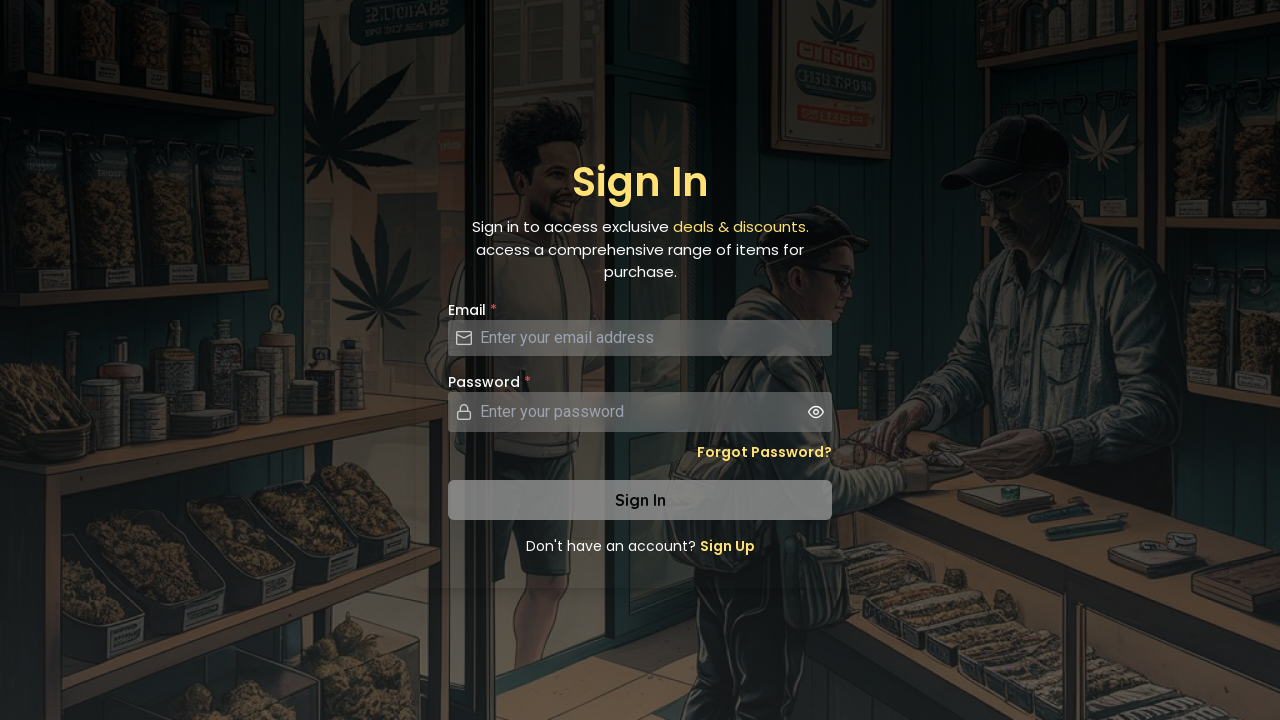

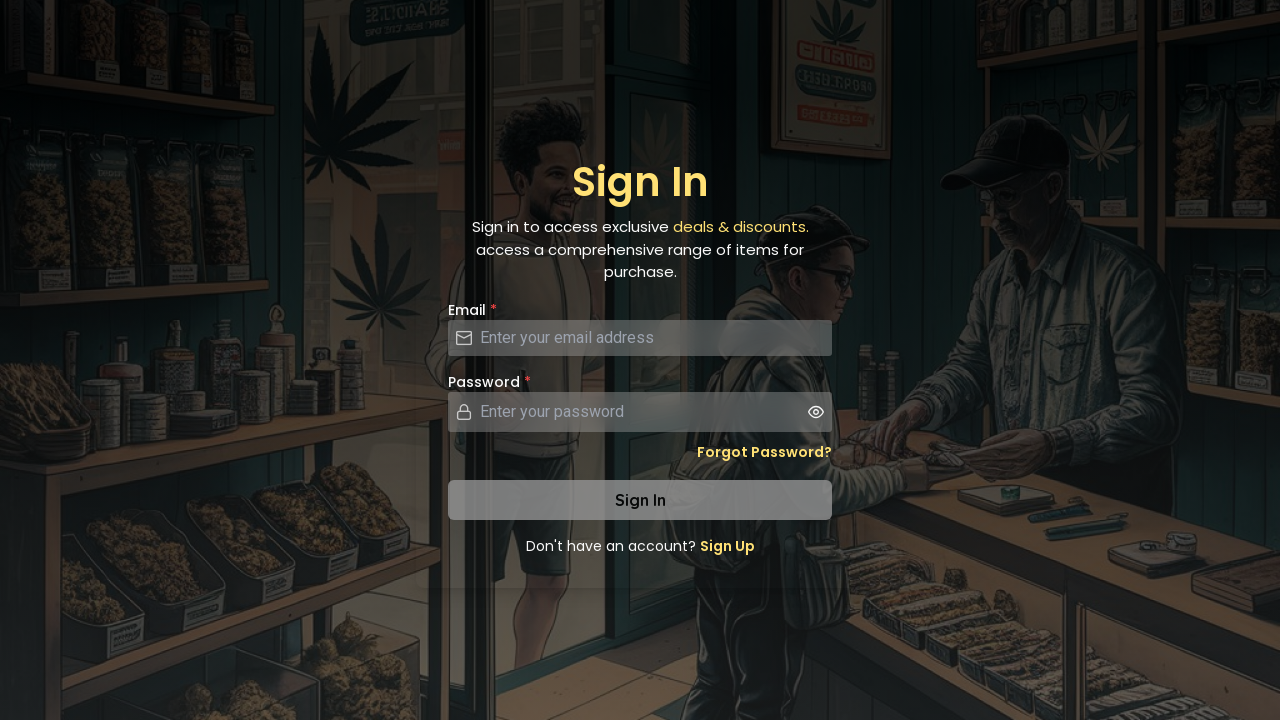